Tests that edits are saved when the input loses focus (blur event)

Starting URL: https://demo.playwright.dev/todomvc

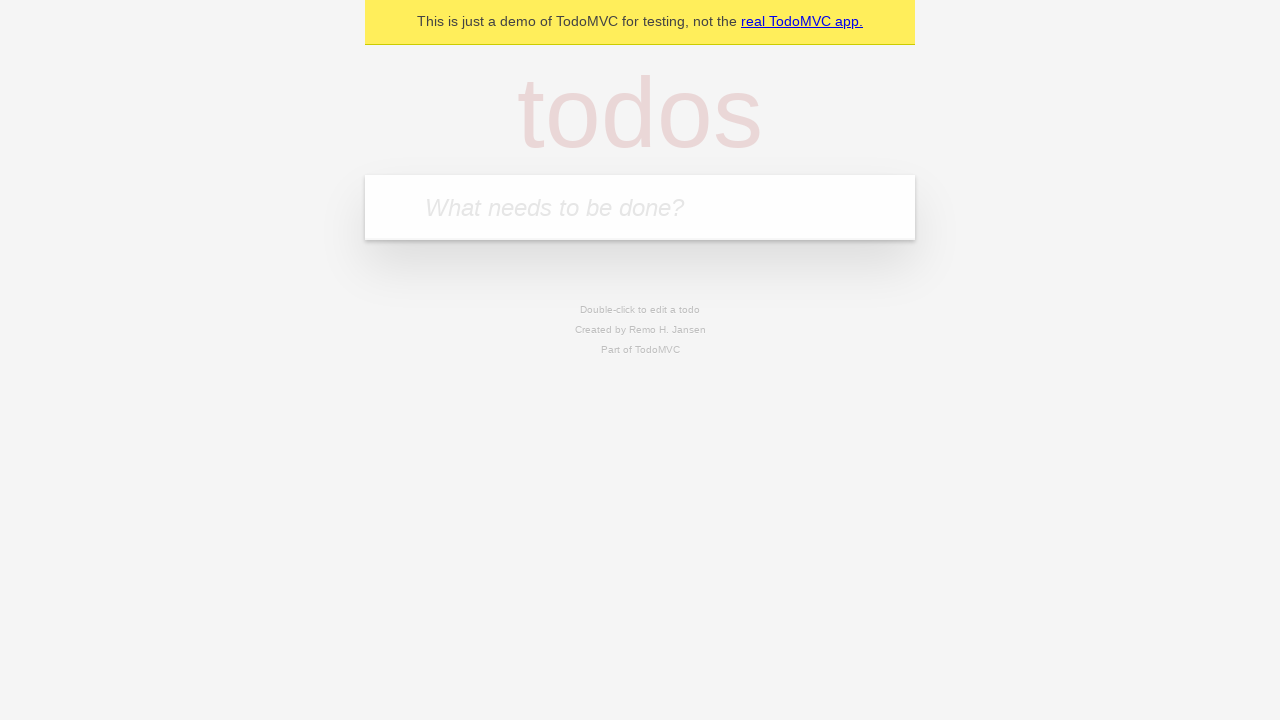

Filled todo input with 'buy some cheese' on internal:attr=[placeholder="What needs to be done?"i]
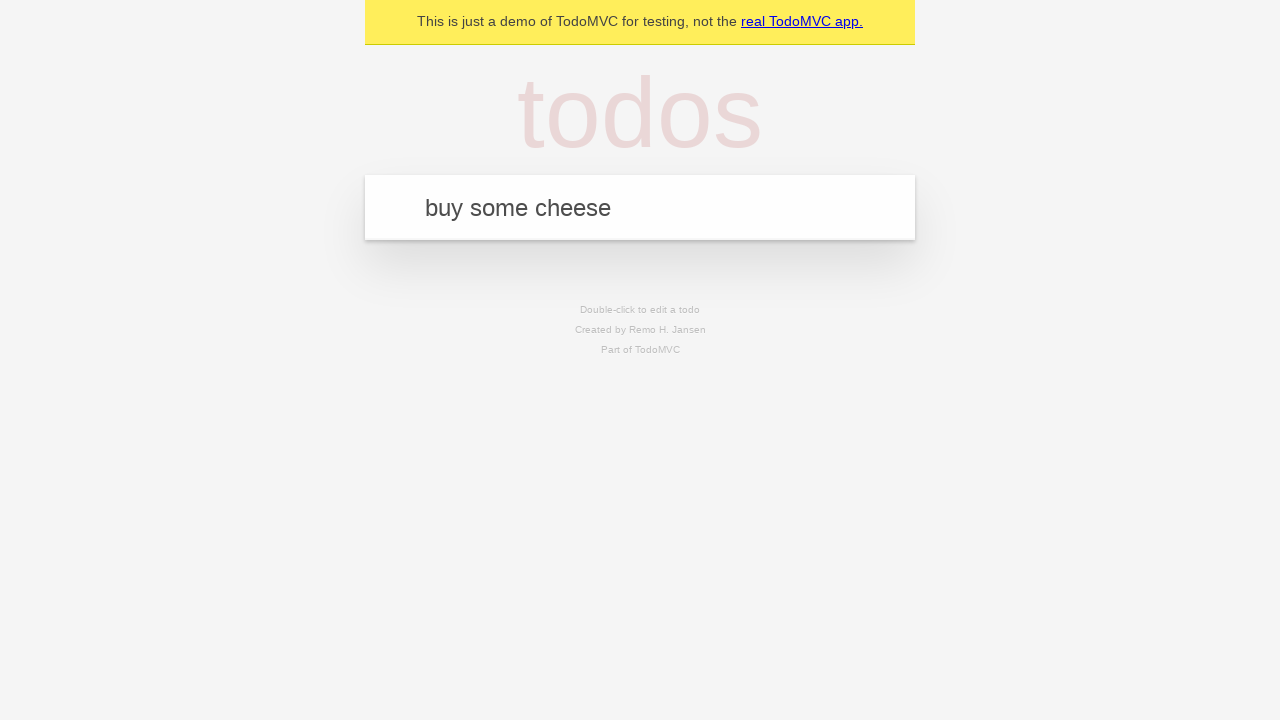

Pressed Enter to add first todo on internal:attr=[placeholder="What needs to be done?"i]
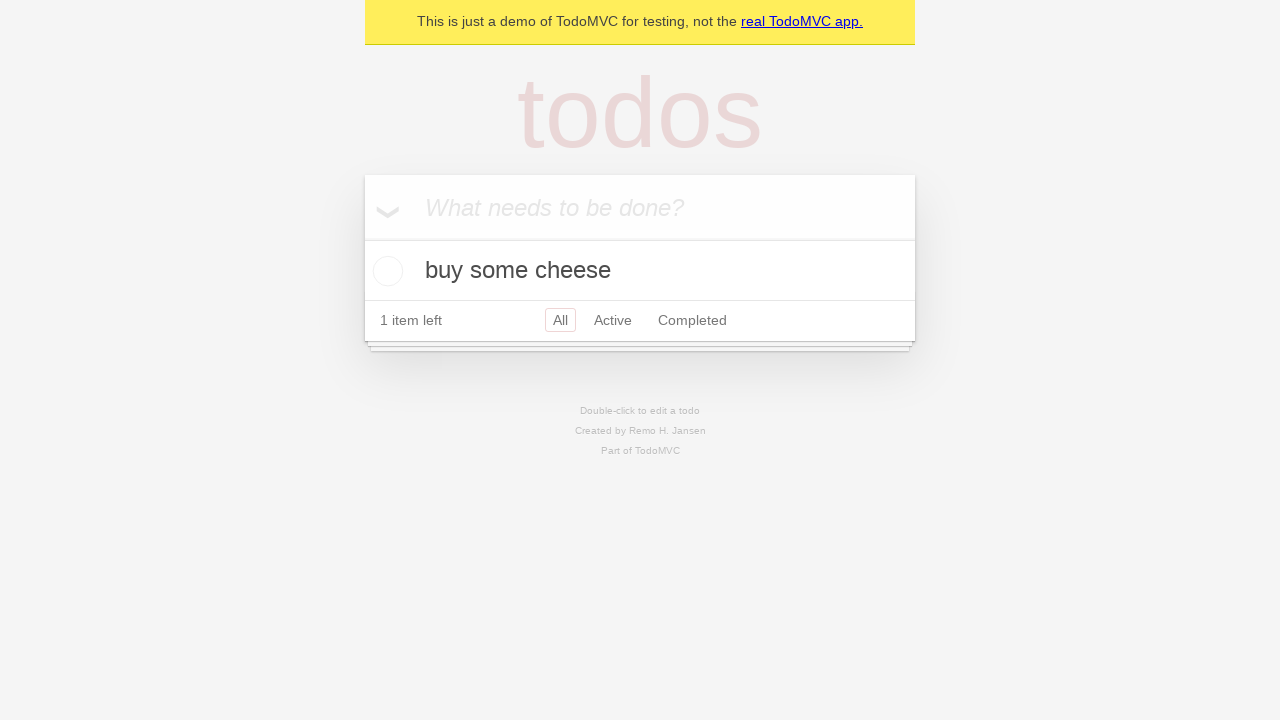

Filled todo input with 'feed the cat' on internal:attr=[placeholder="What needs to be done?"i]
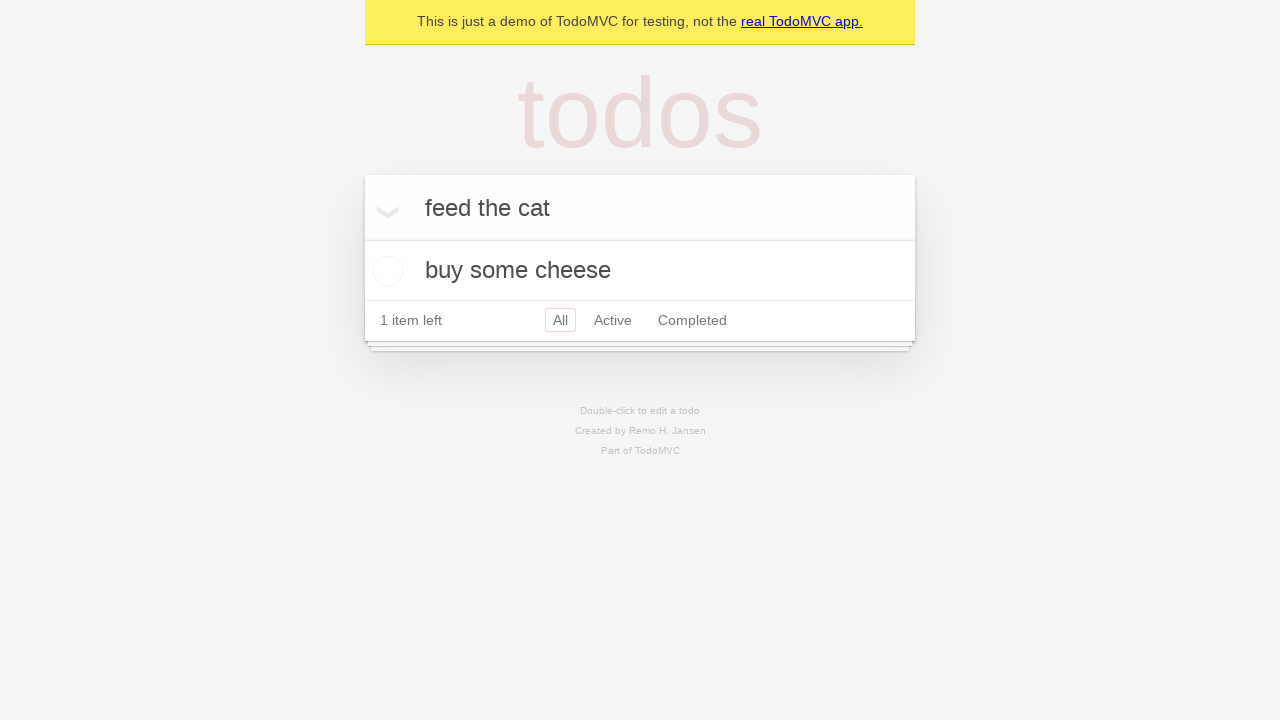

Pressed Enter to add second todo on internal:attr=[placeholder="What needs to be done?"i]
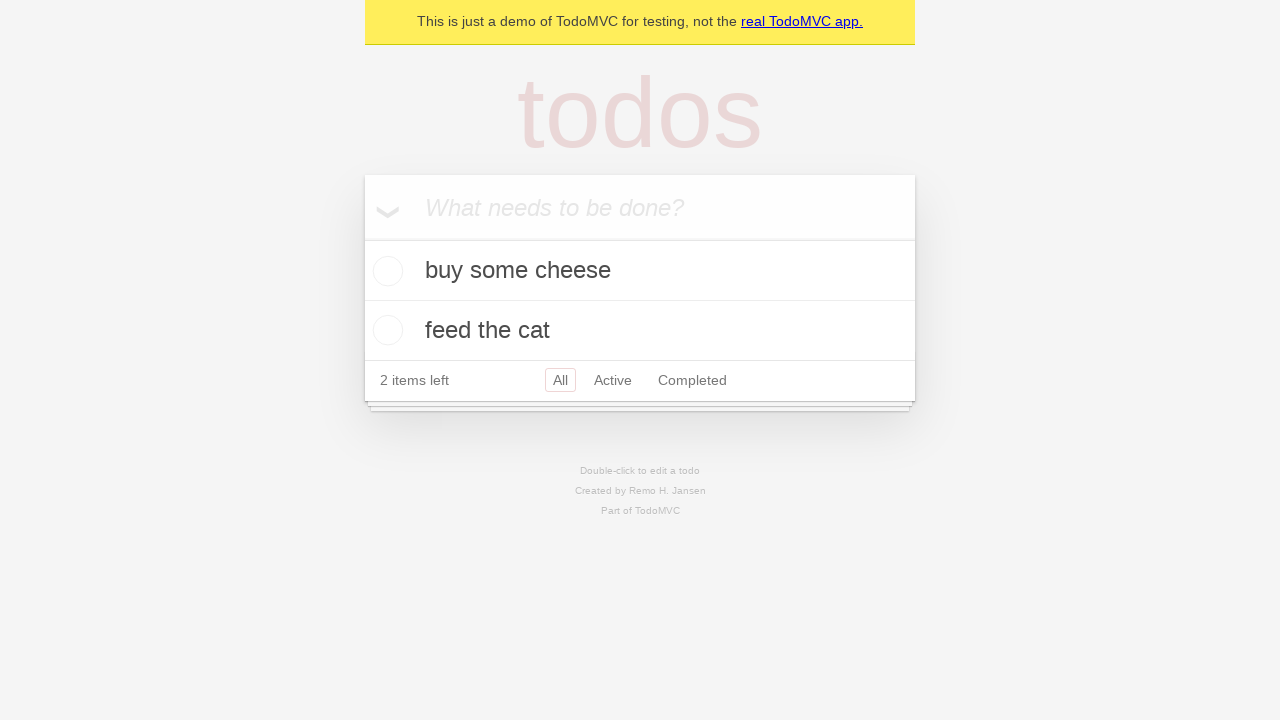

Filled todo input with 'book a doctors appointment' on internal:attr=[placeholder="What needs to be done?"i]
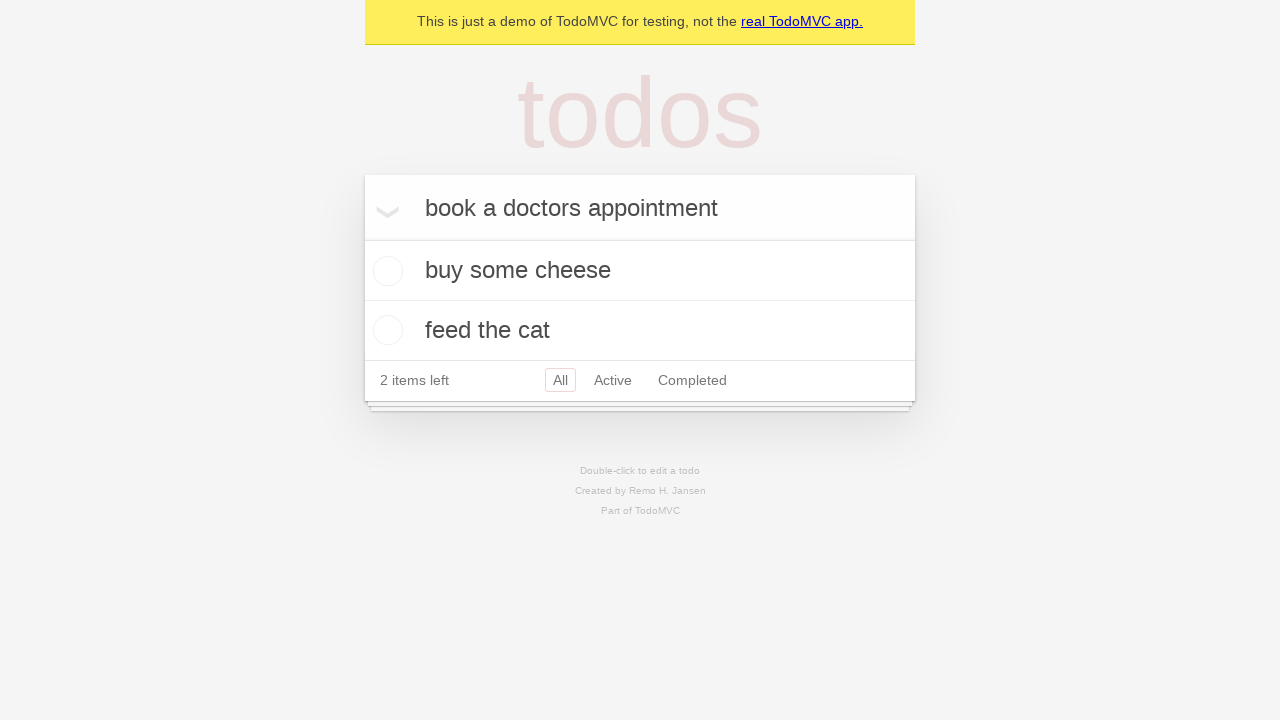

Pressed Enter to add third todo on internal:attr=[placeholder="What needs to be done?"i]
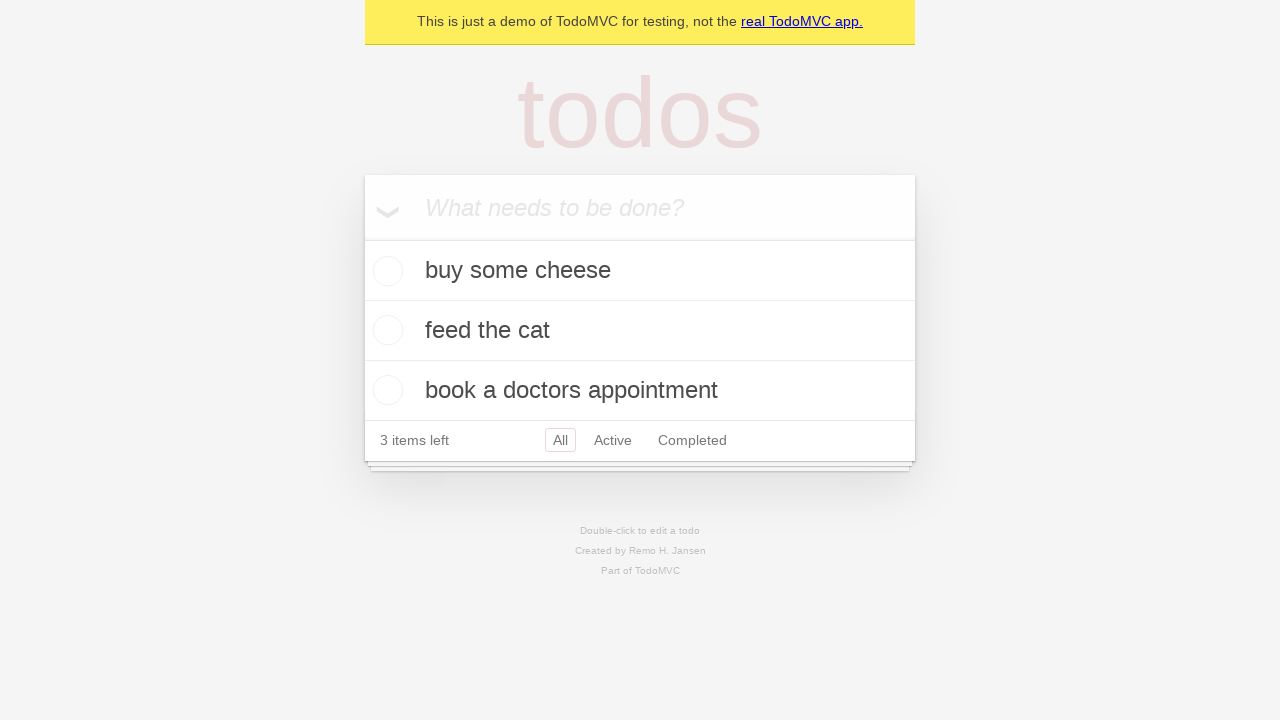

Double-clicked second todo to enter edit mode at (640, 331) on internal:testid=[data-testid="todo-item"s] >> nth=1
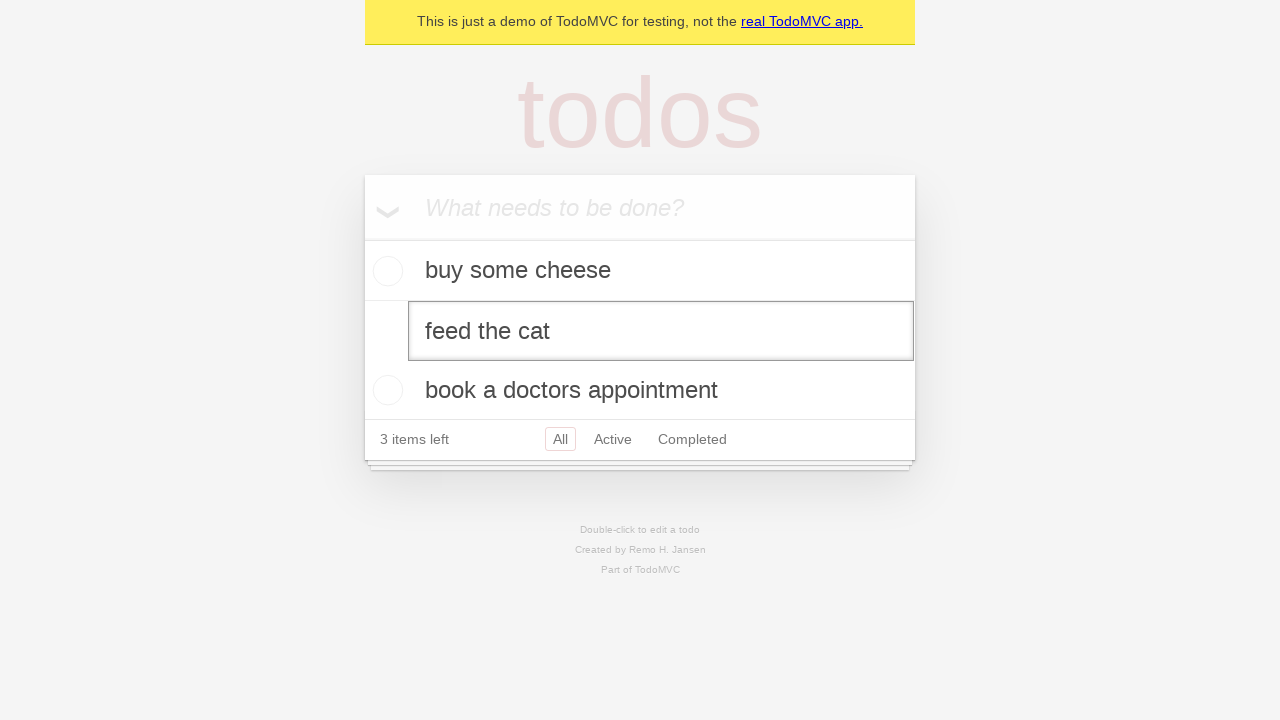

Filled edit textbox with 'buy some sausages' on internal:testid=[data-testid="todo-item"s] >> nth=1 >> internal:role=textbox[nam
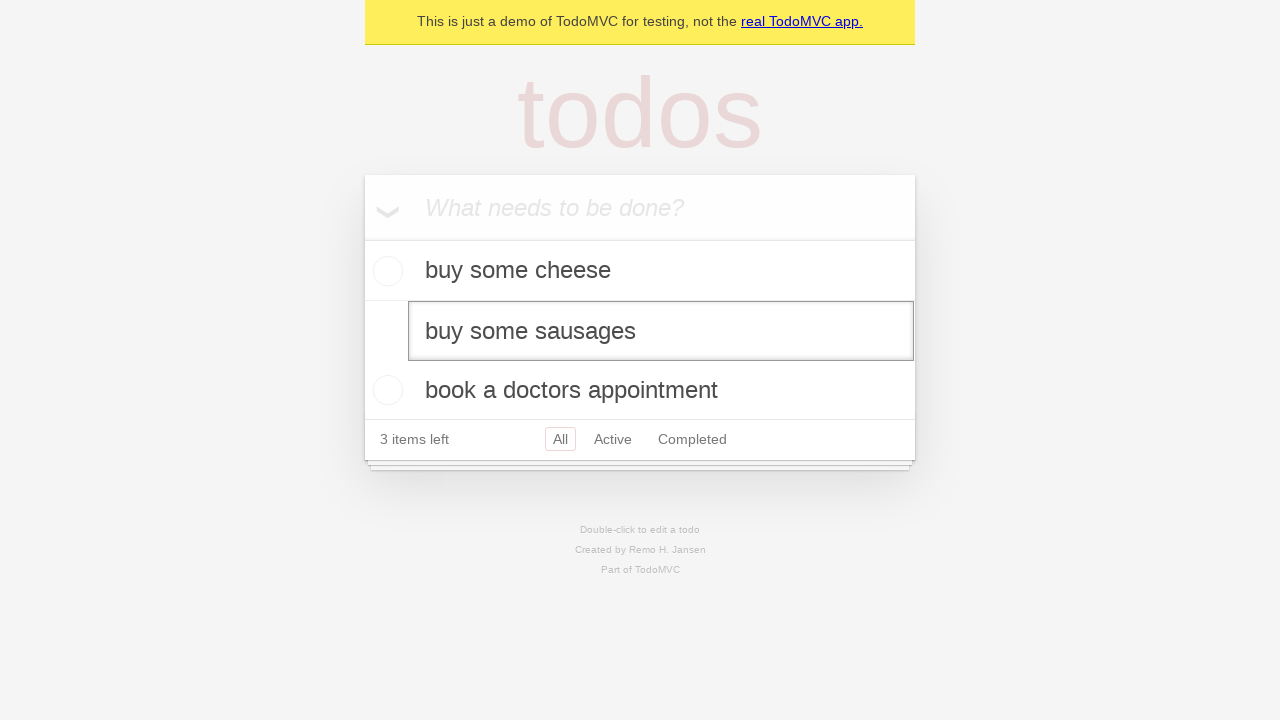

Dispatched blur event to save edits
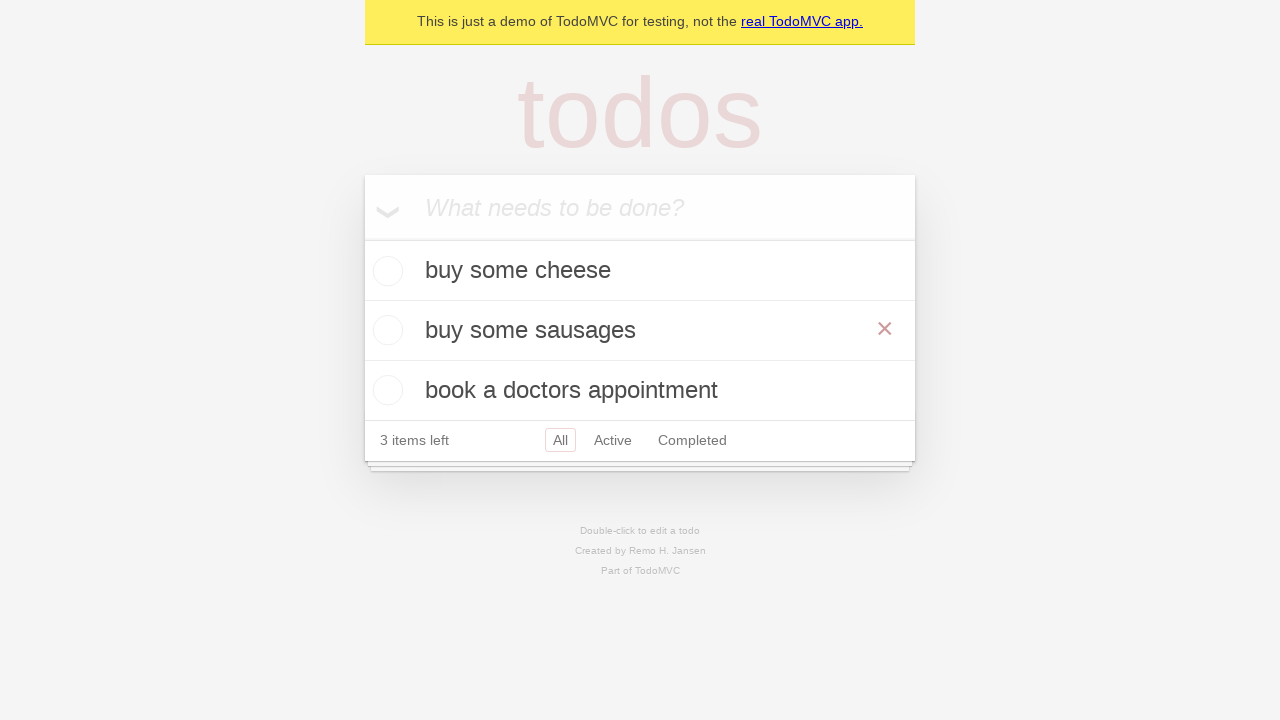

Verified updated todo text 'buy some sausages' is displayed
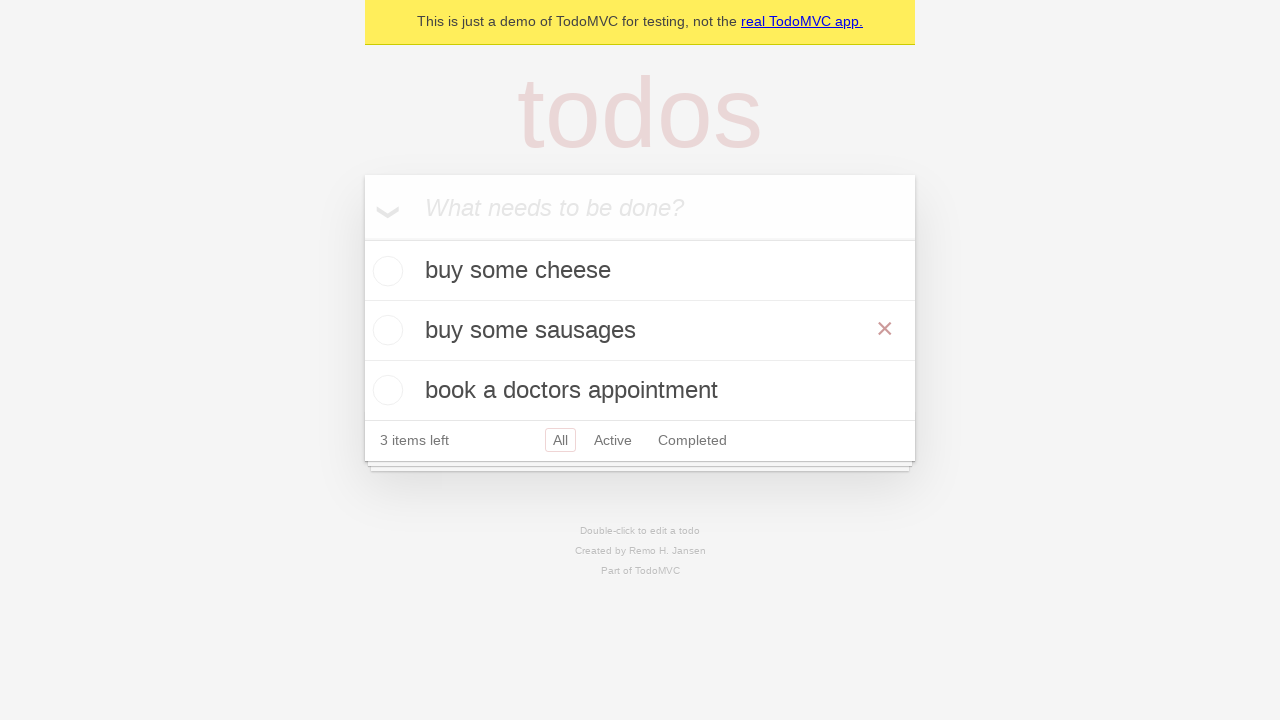

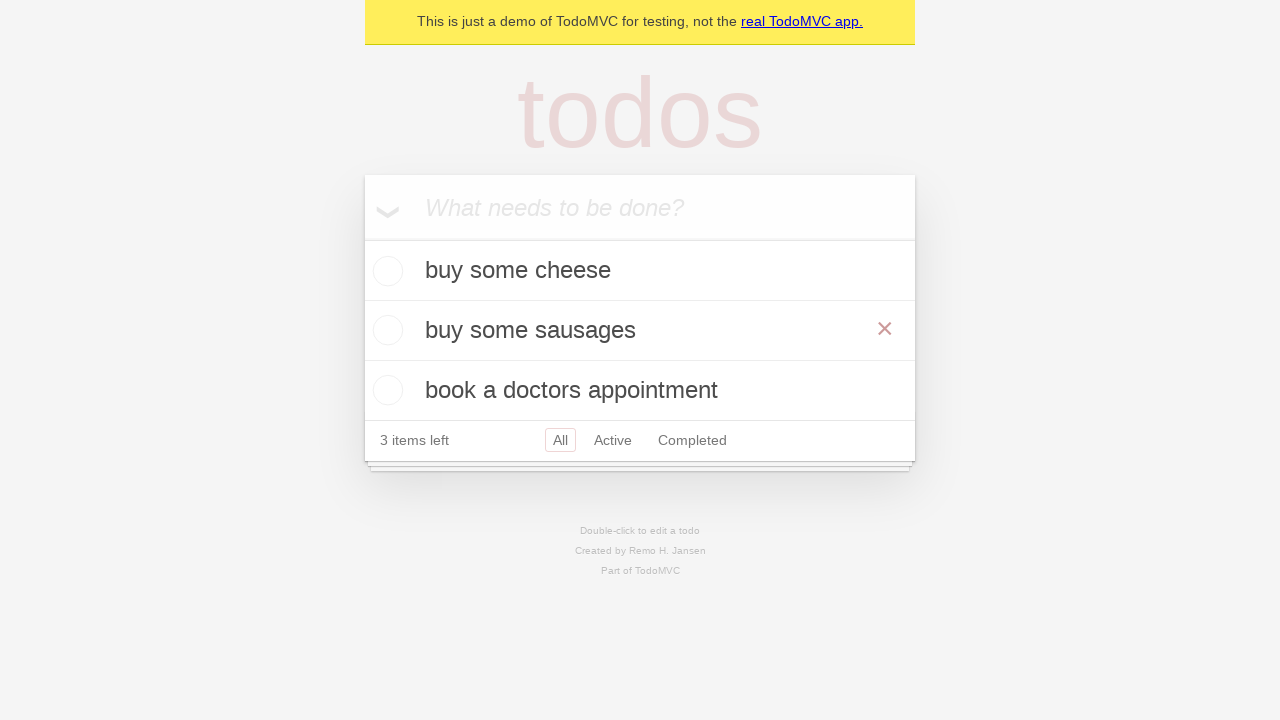